Tests drag-and-drop functionality on the jQuery UI demo page by switching to an iframe and dragging an element from the draggable source to the droppable target area.

Starting URL: https://jqueryui.com/droppable/

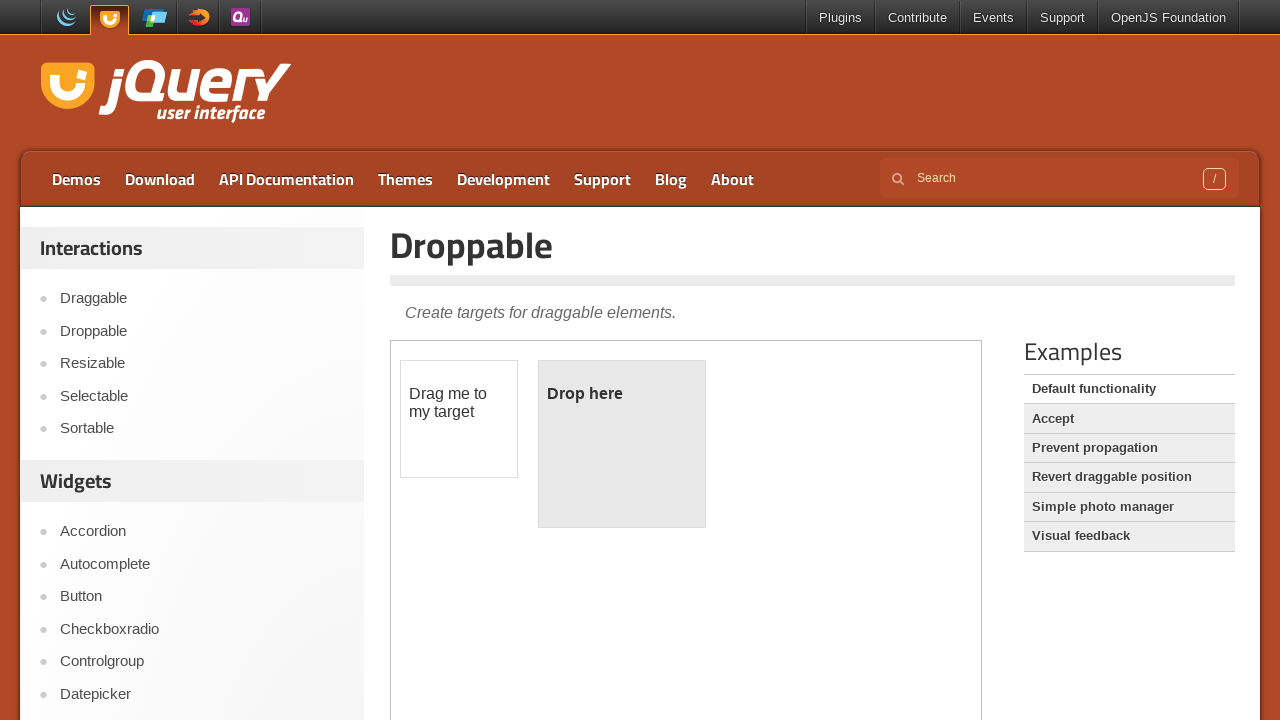

Located the demo iframe containing drag-and-drop elements
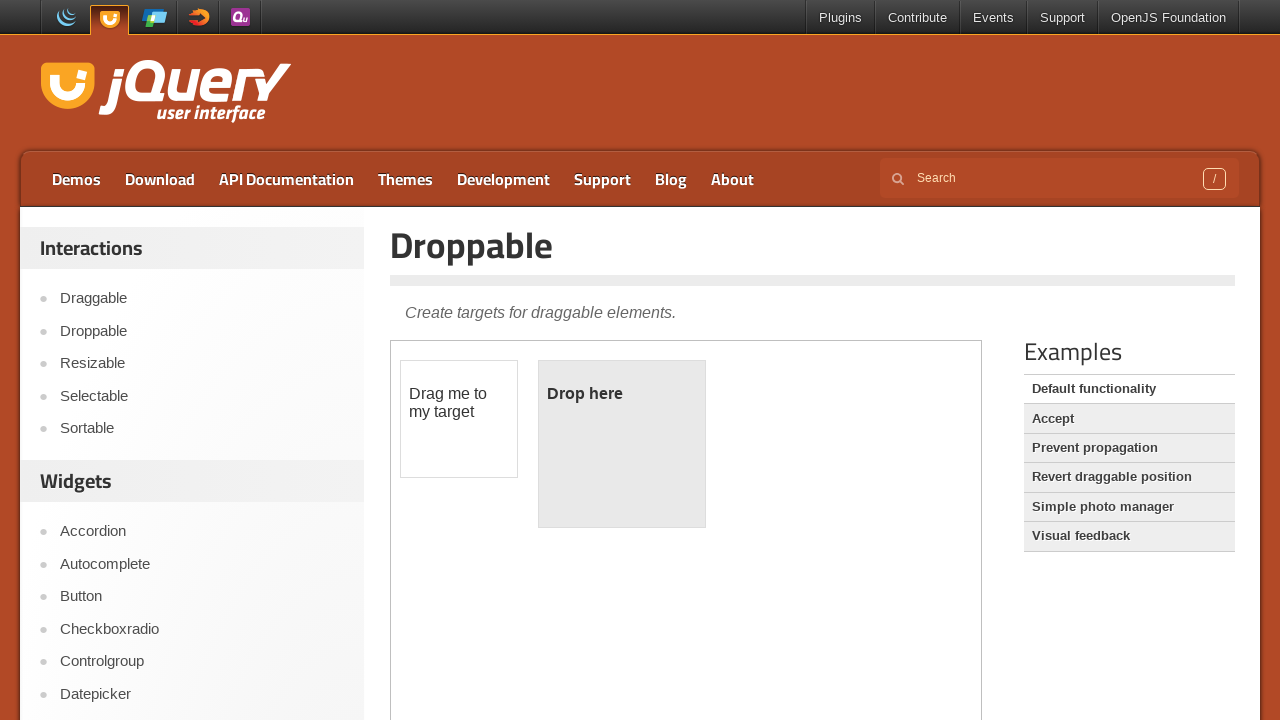

Clicked on the draggable element at (459, 419) on iframe.demo-frame >> internal:control=enter-frame >> #draggable
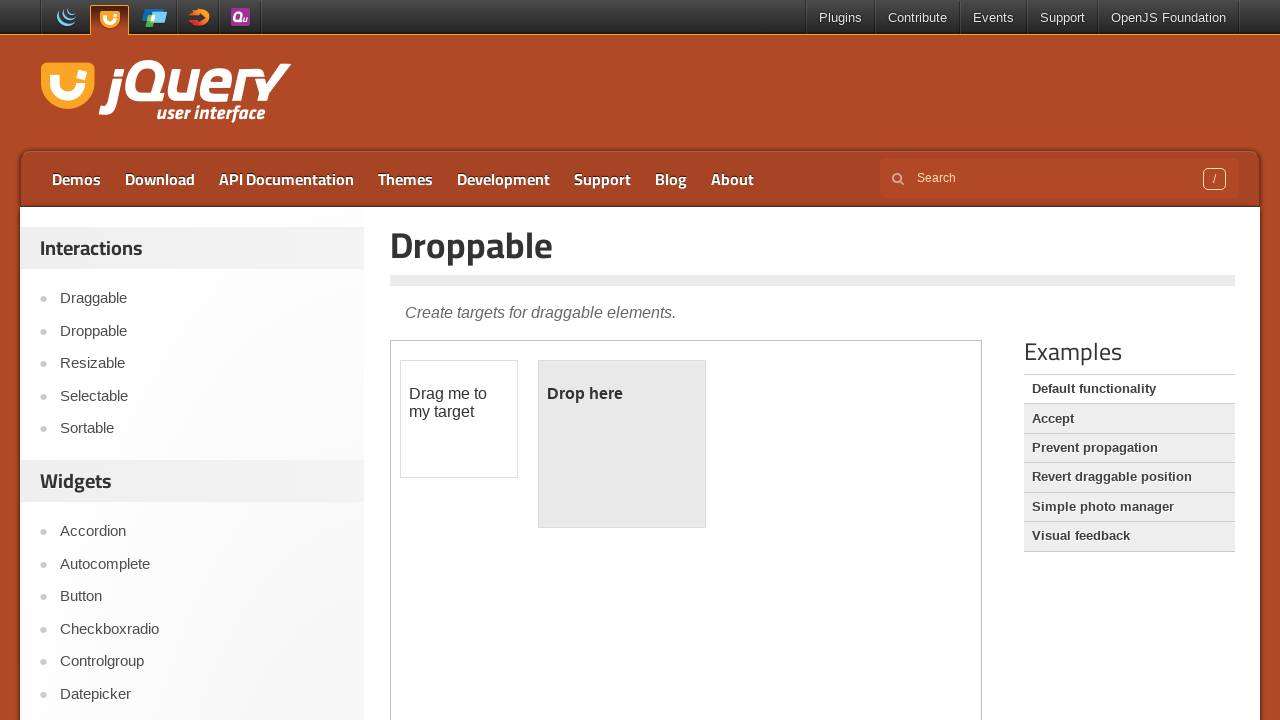

Located the draggable source element
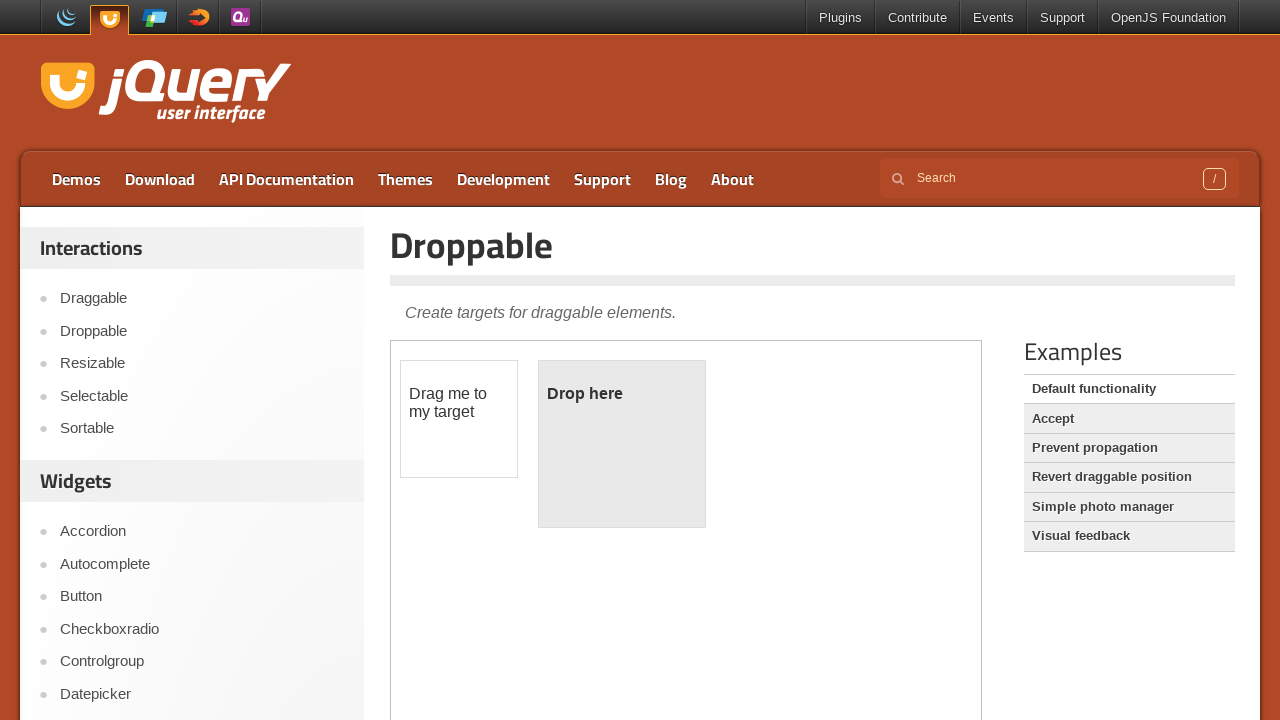

Located the droppable target area
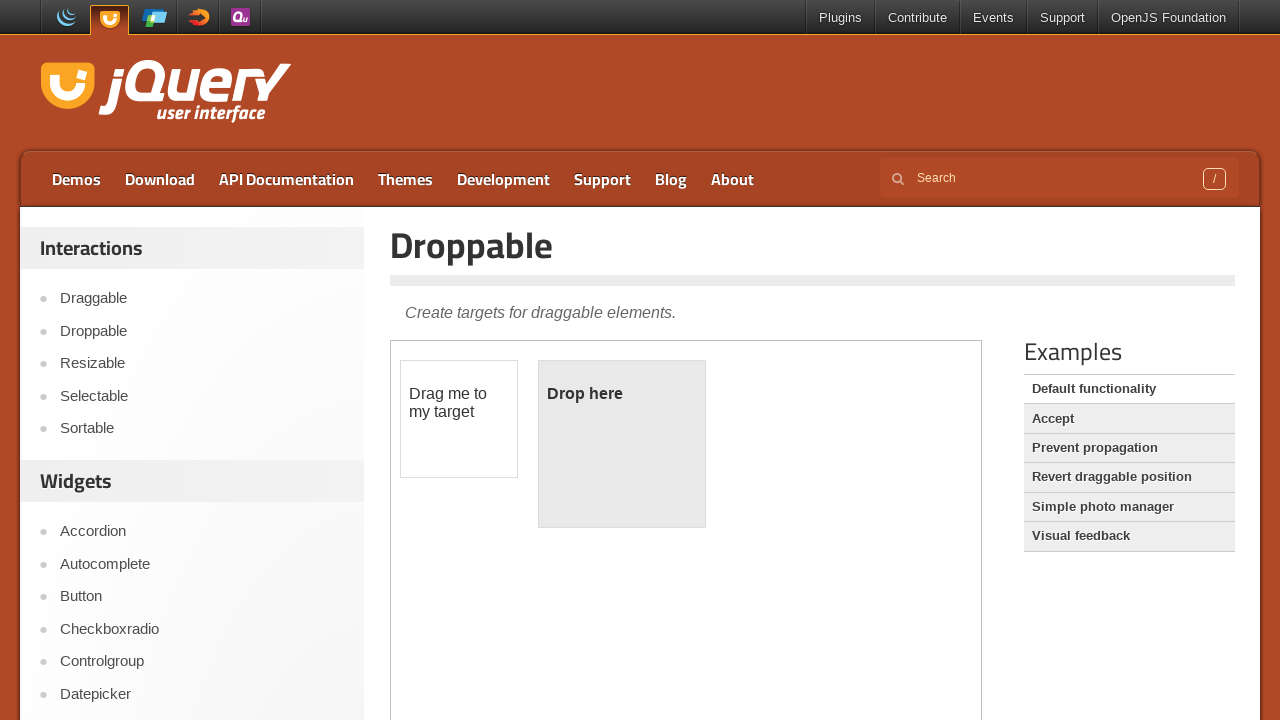

Dragged the element from source to droppable target area at (622, 444)
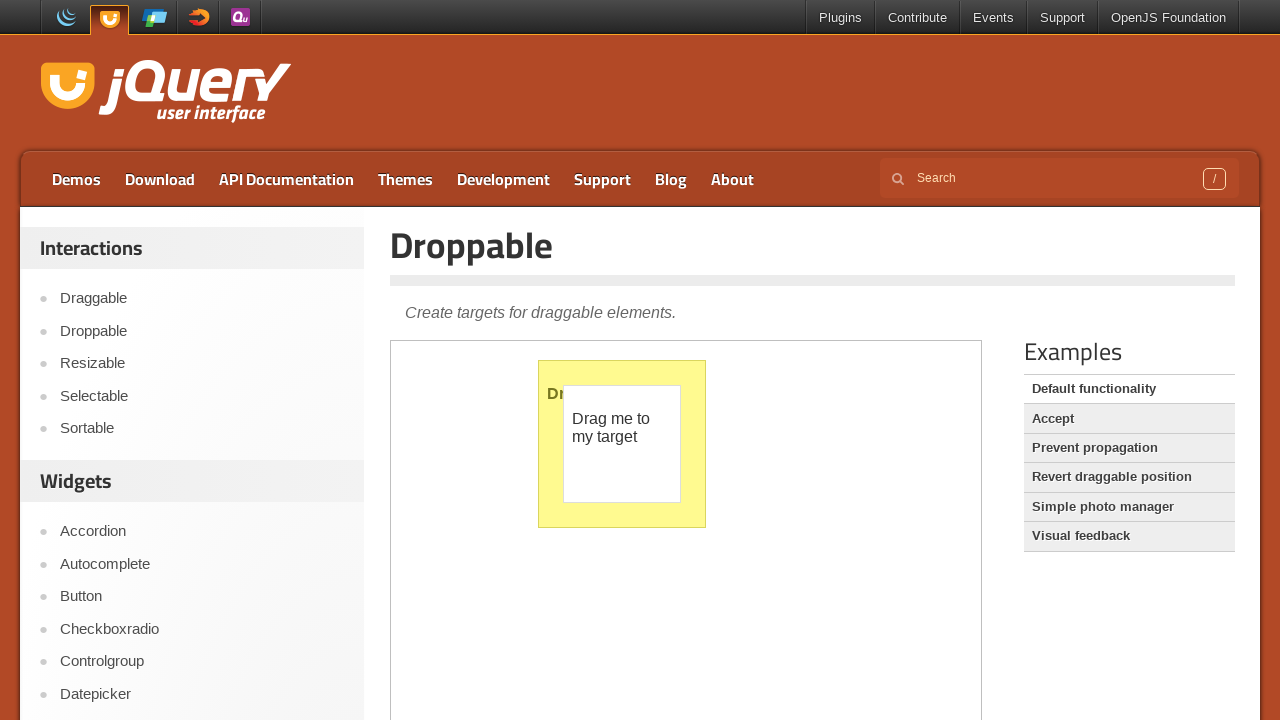

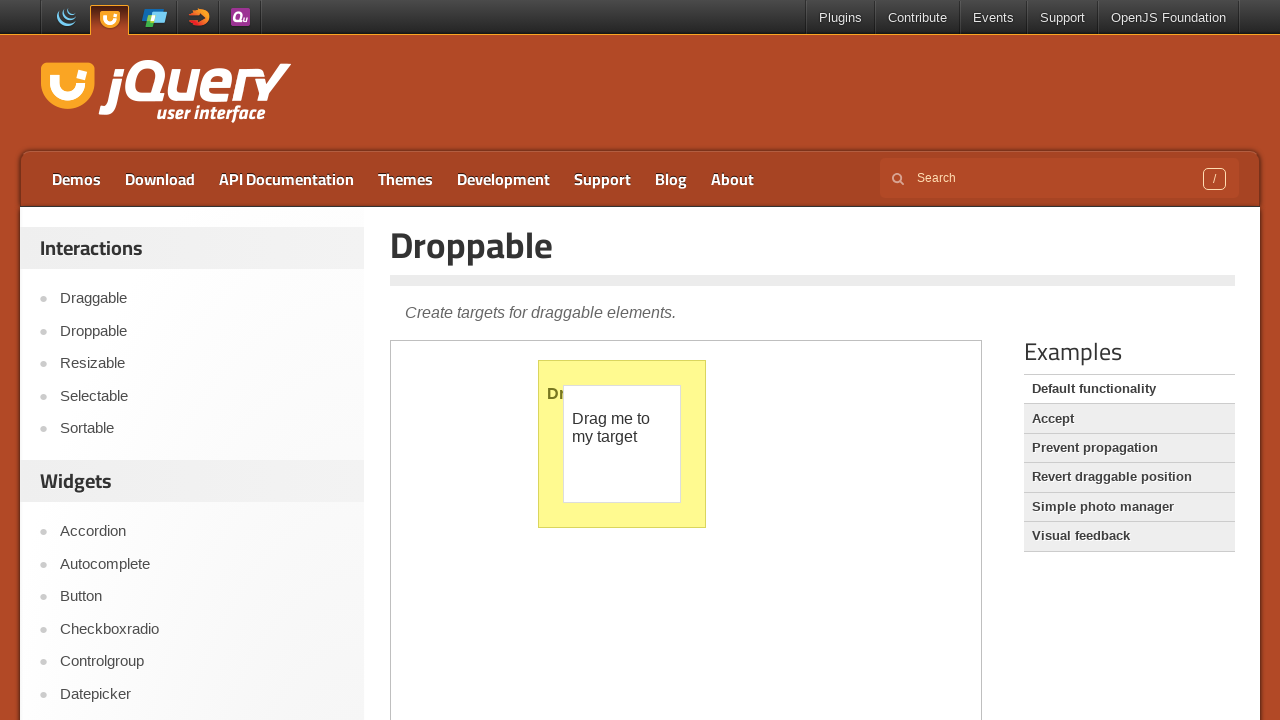